Tests form validation by navigating to registration page and submitting without filling last name to verify required field error

Starting URL: https://www.hogodoc.com/

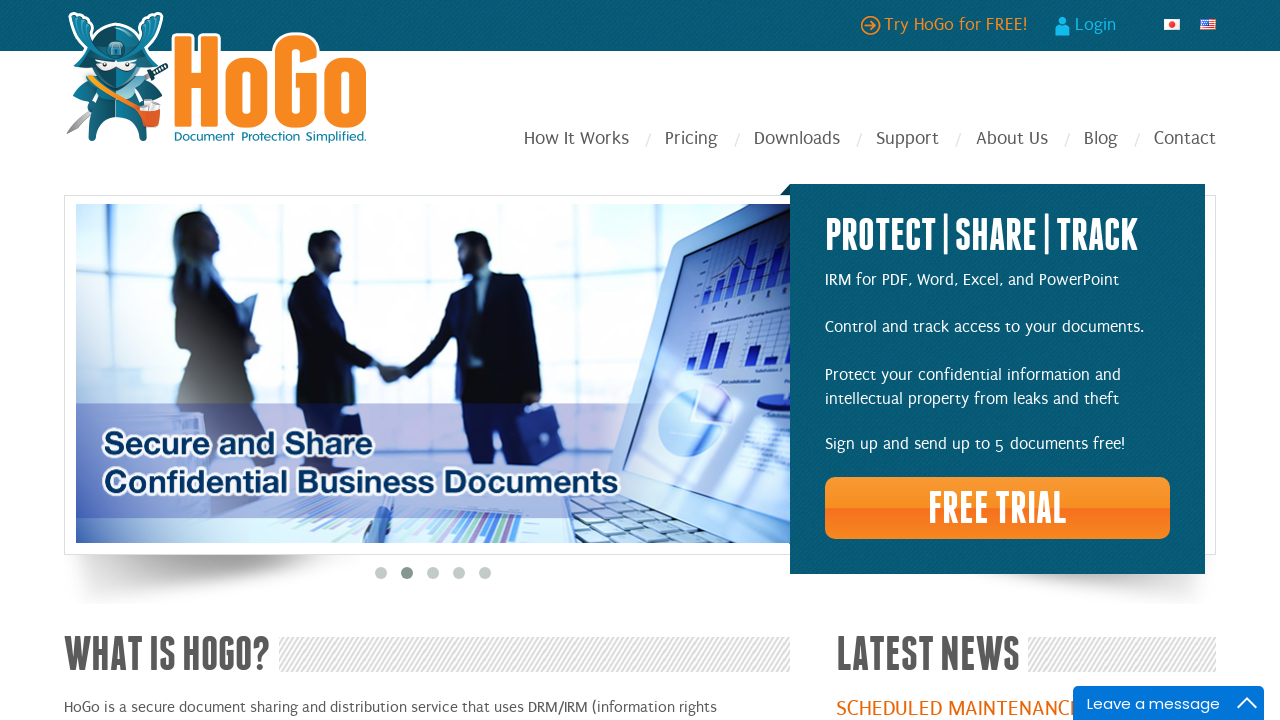

Navigated to https://www.hogodoc.com/
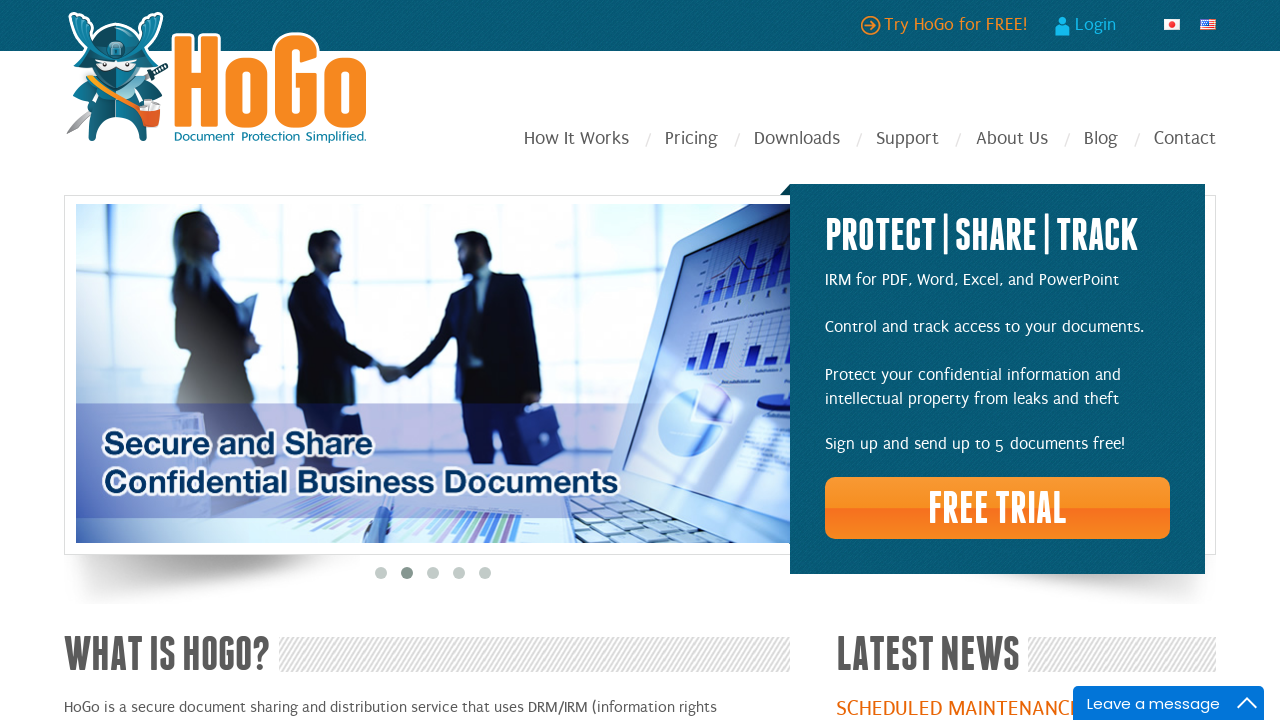

Clicked 'Try' link to navigate to registration page at (944, 26) on a#tryLink
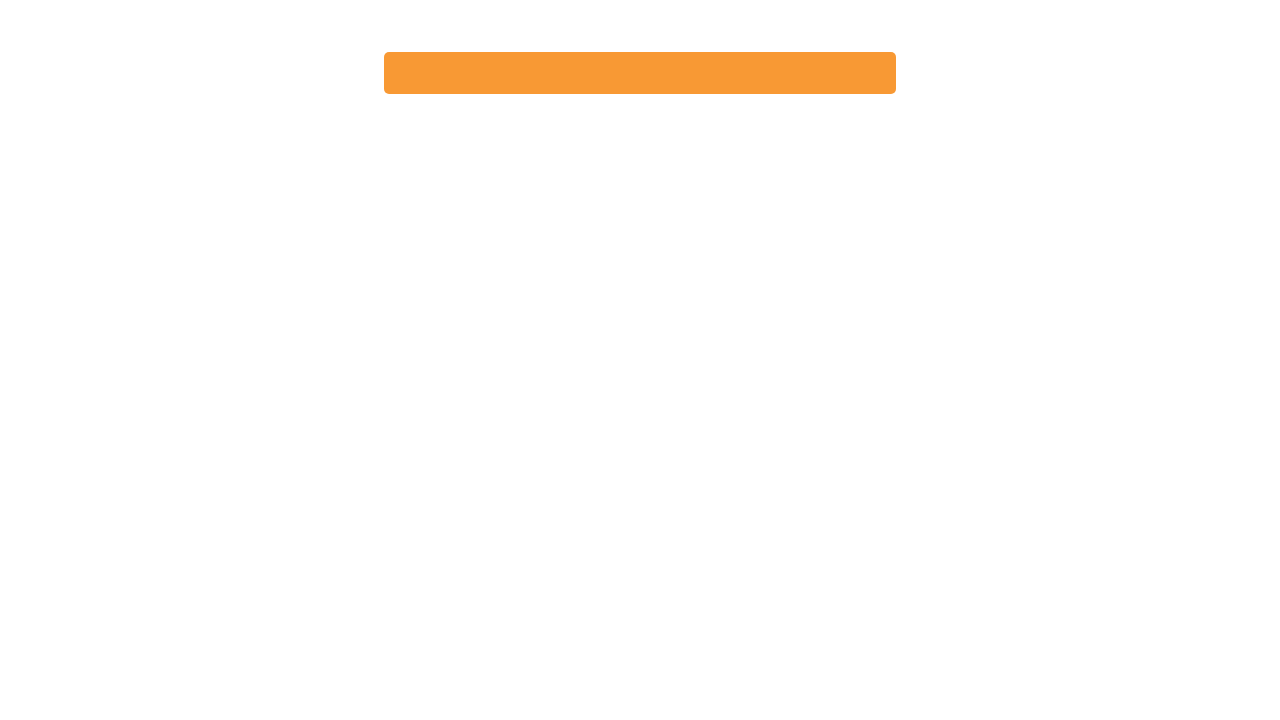

Clicked submit button without filling required fields at (378, 702) on a#btnSubmit
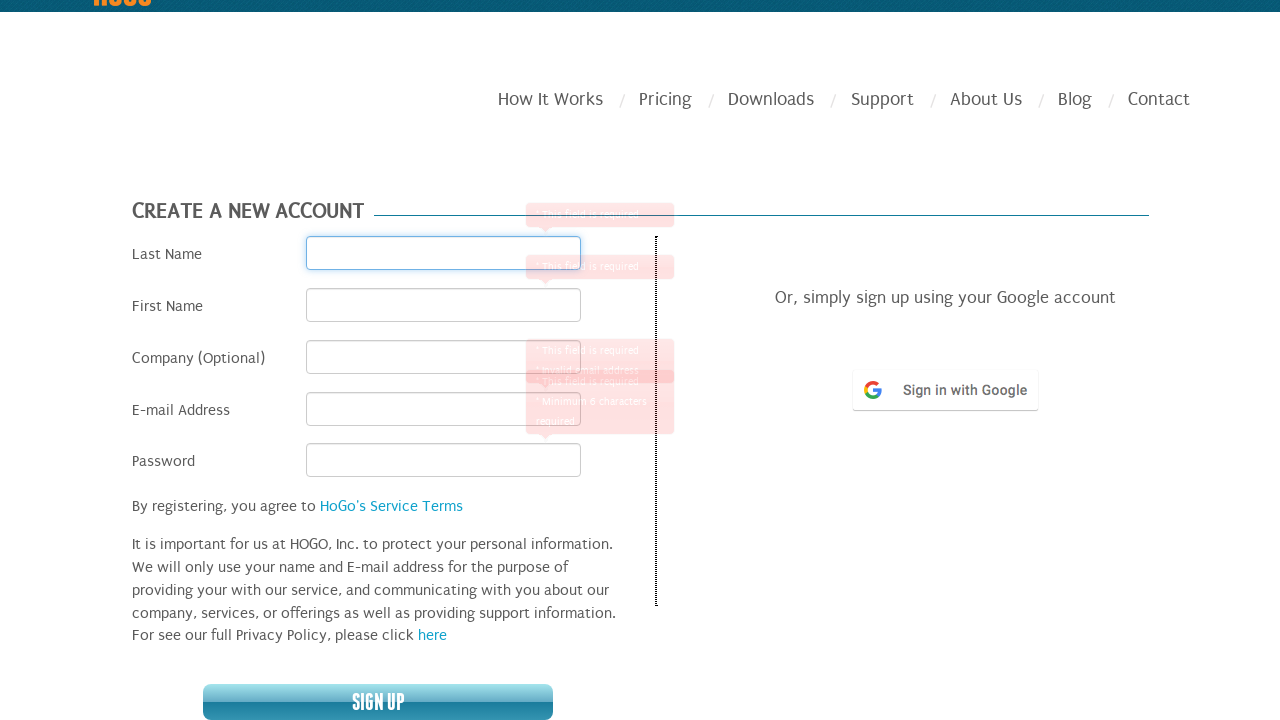

Last name required field error is displayed
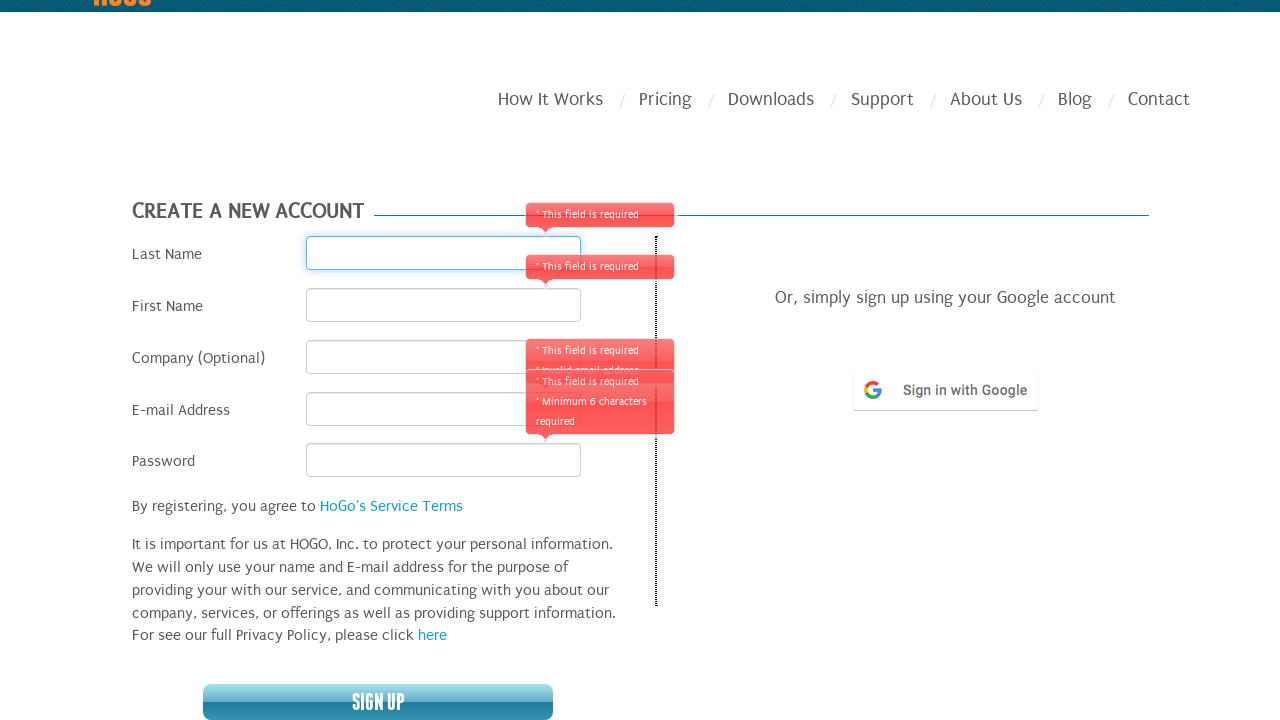

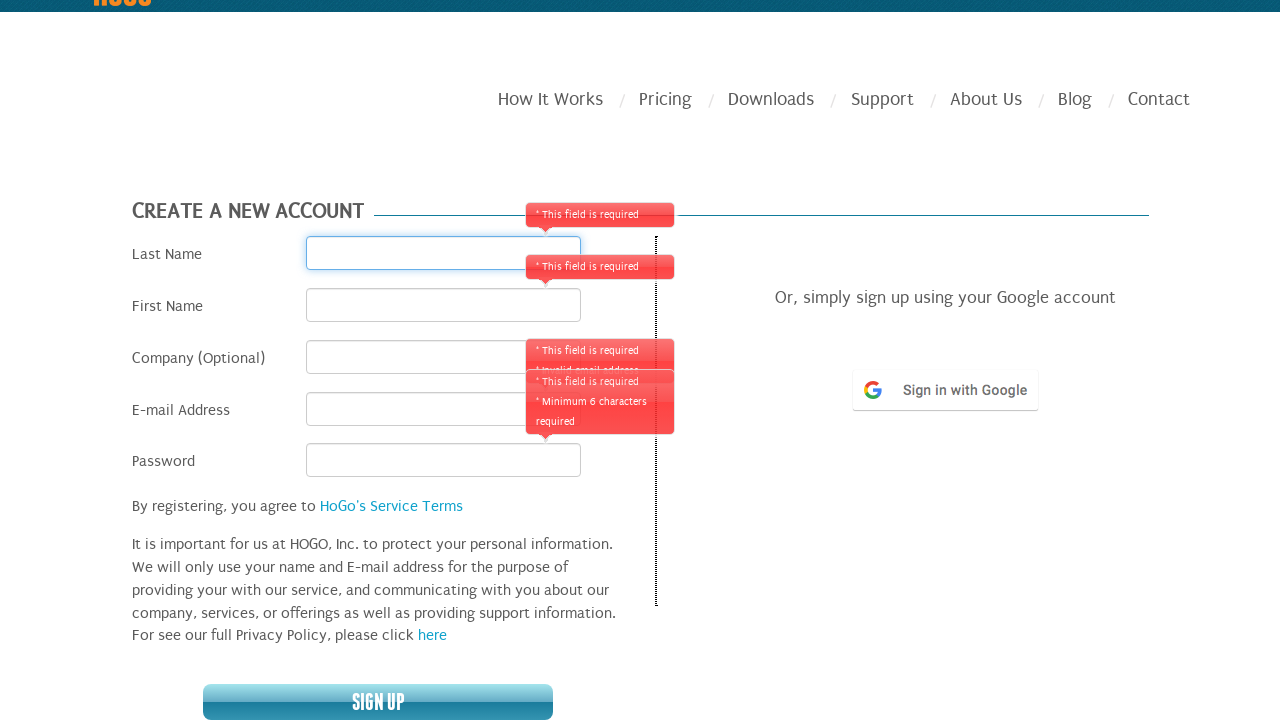